Tests iframe navigation by clicking on "Nested Frames" link, switching to nested frames, and verifying the middle frame content

Starting URL: https://the-internet.herokuapp.com

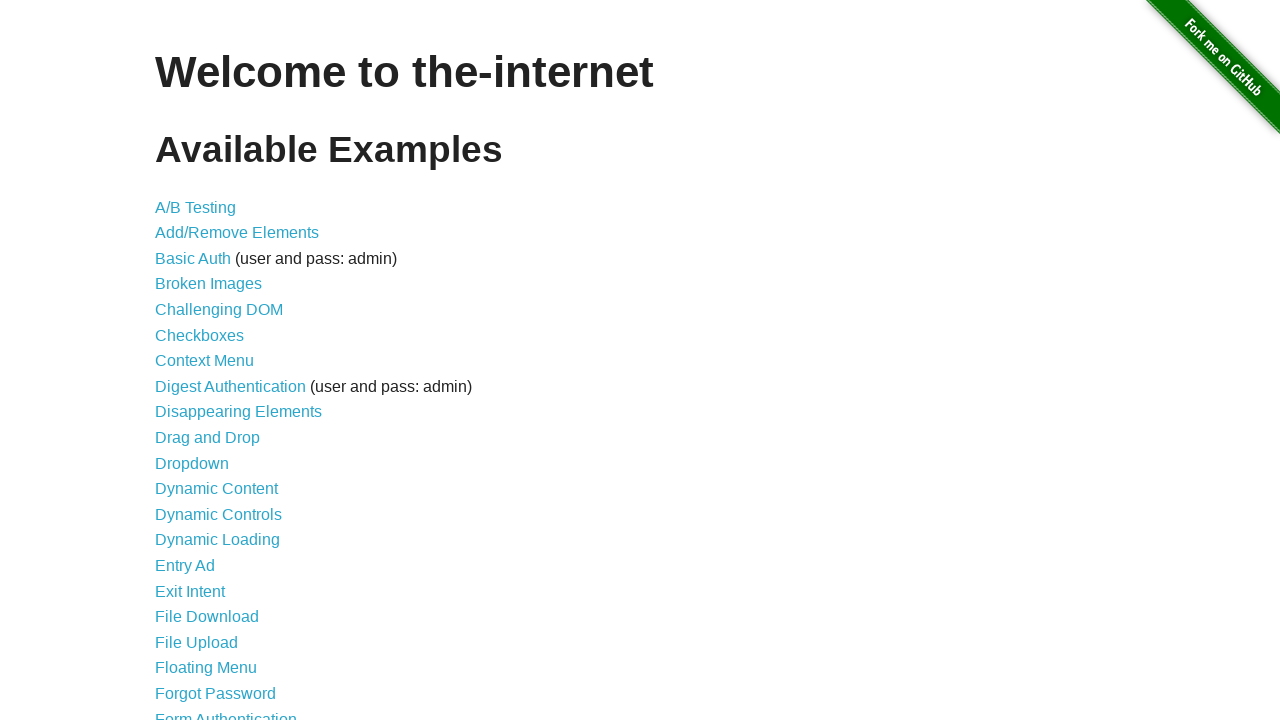

Clicked on 'Nested Frames' link at (210, 395) on text=Nested Frames
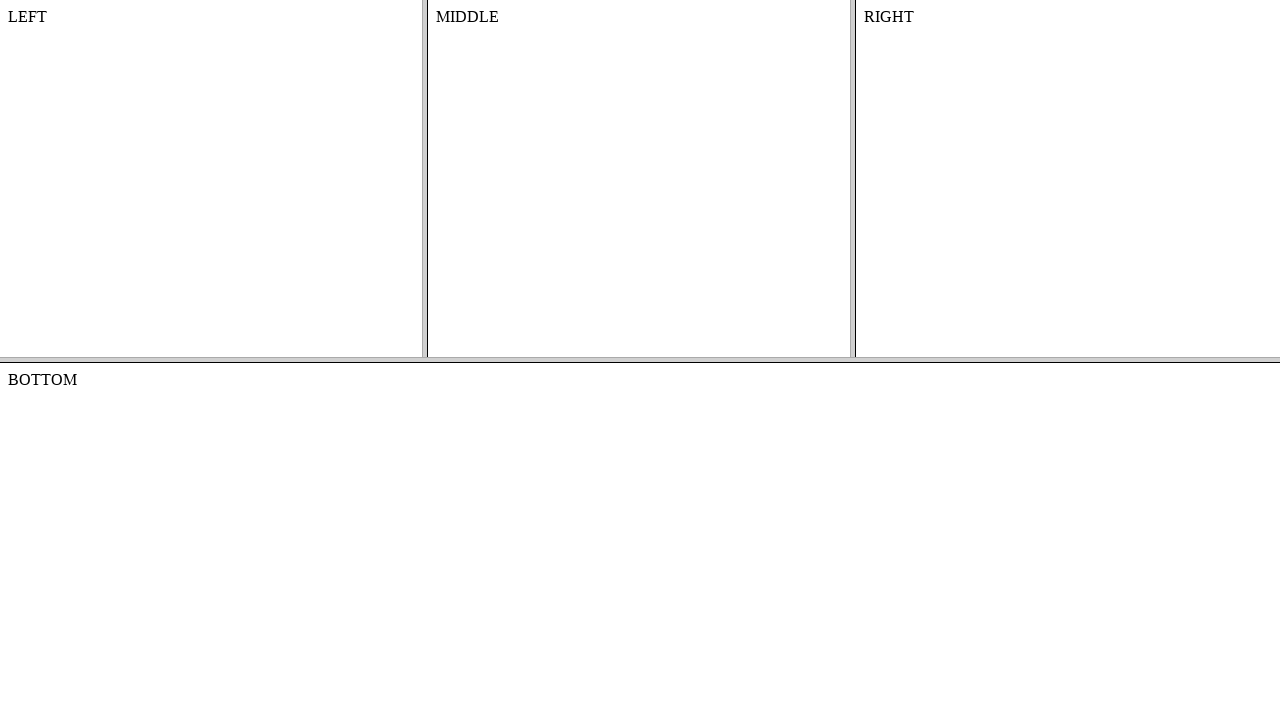

Waited for page to load with domcontentloaded state
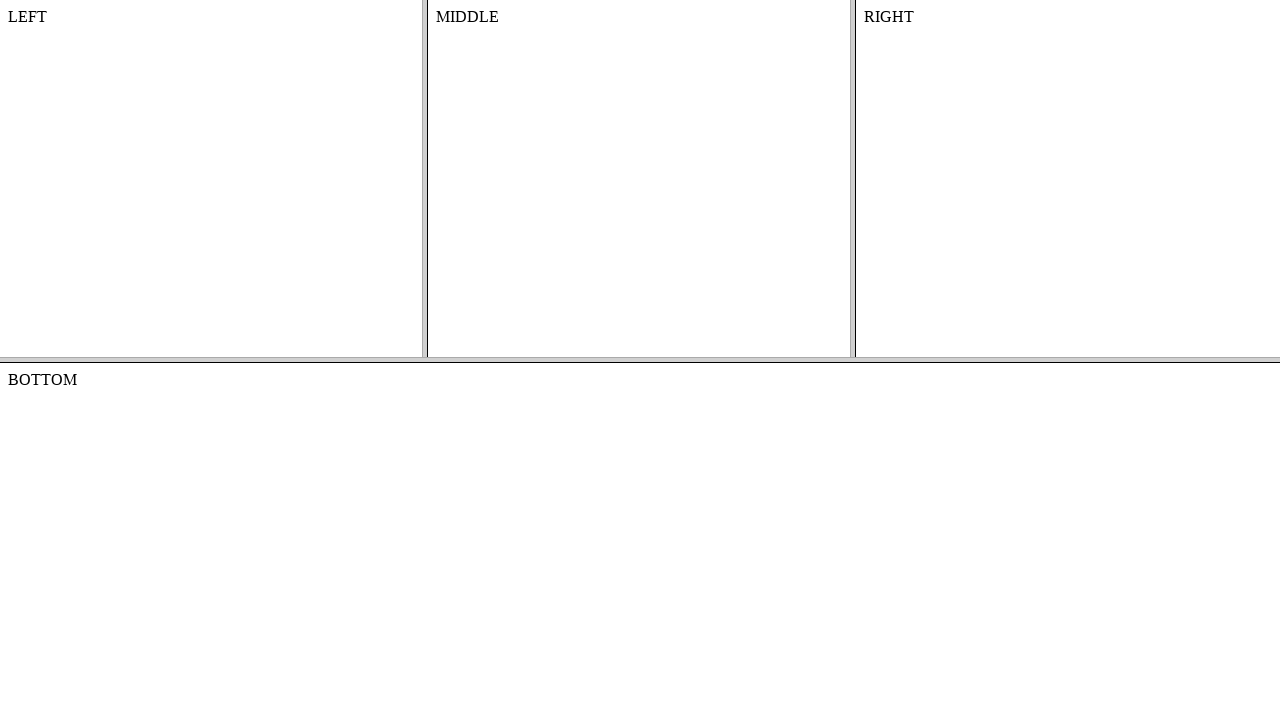

Located the top frame with src='/frame_top'
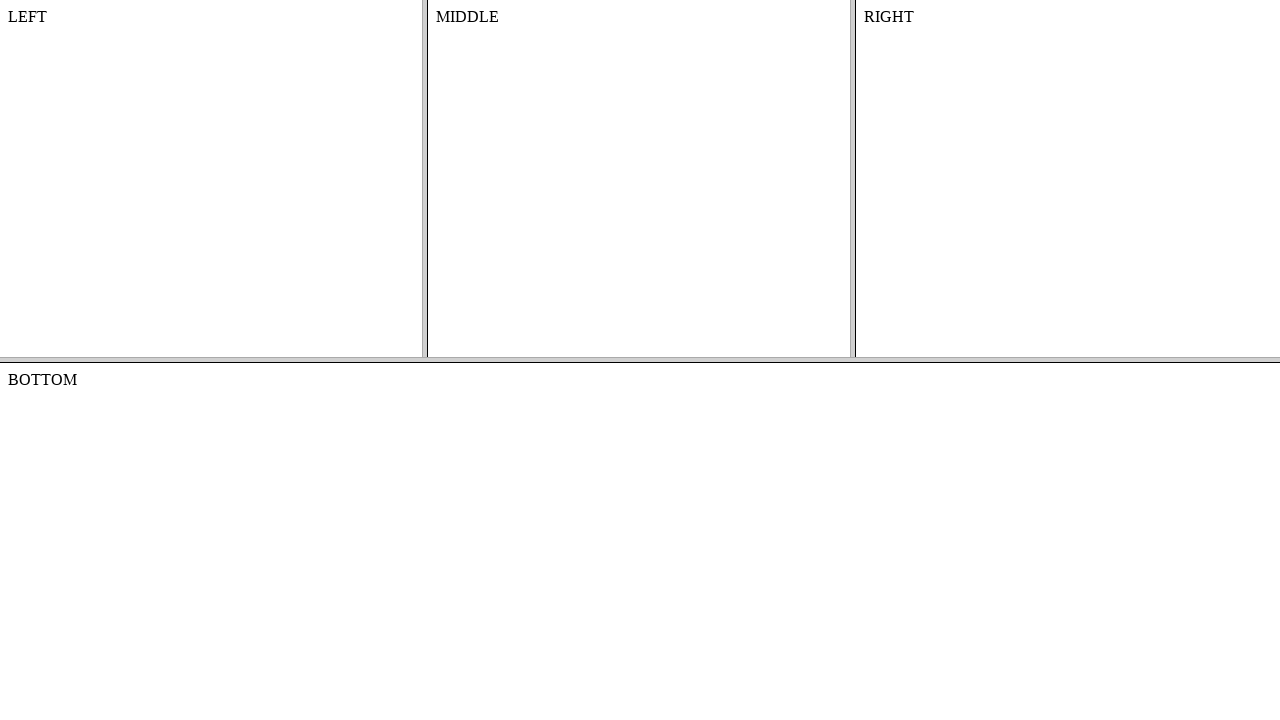

Located the middle frame within the top frame with src='/frame_middle'
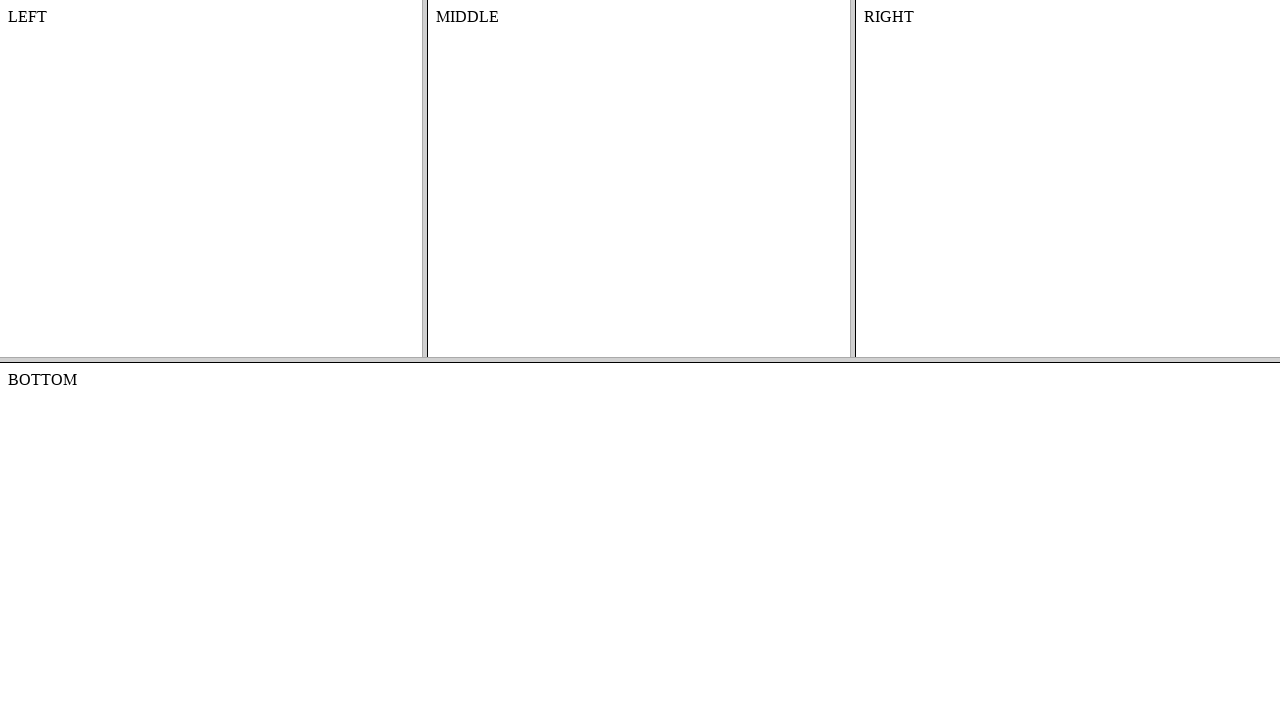

Retrieved text content from middle frame: 'MIDDLE'
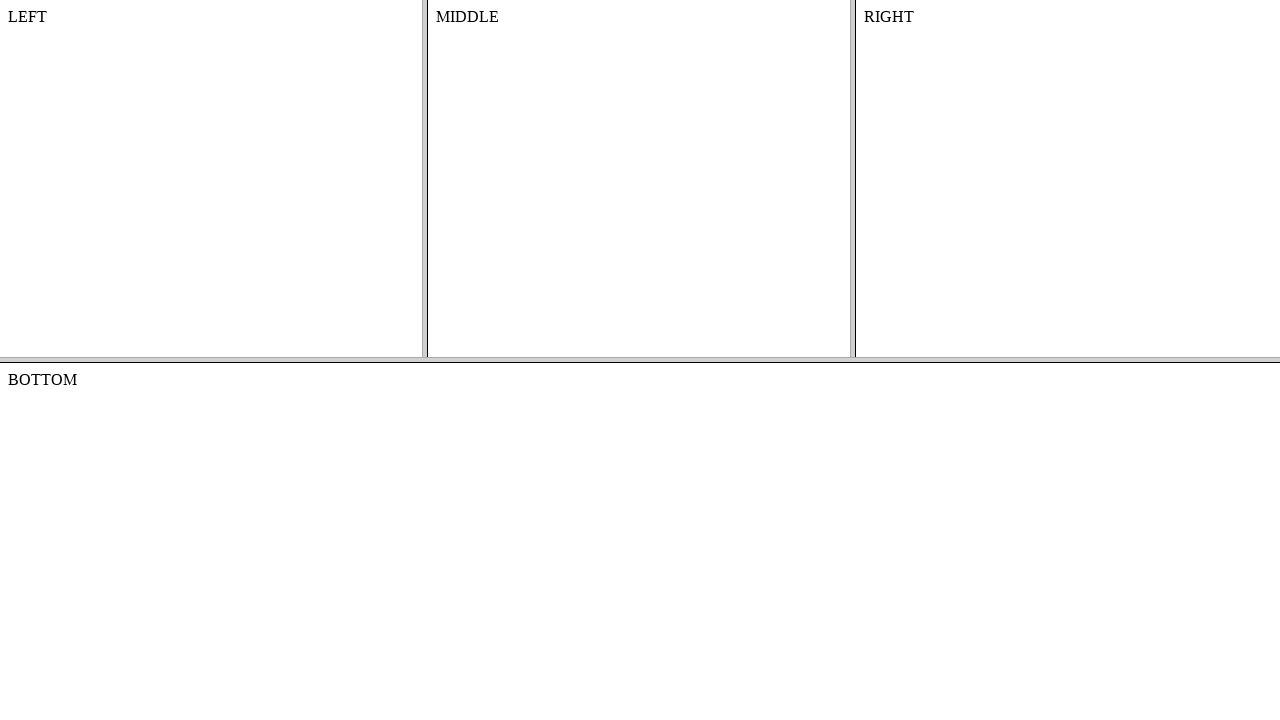

Printed middle frame text: 'MIDDLE'
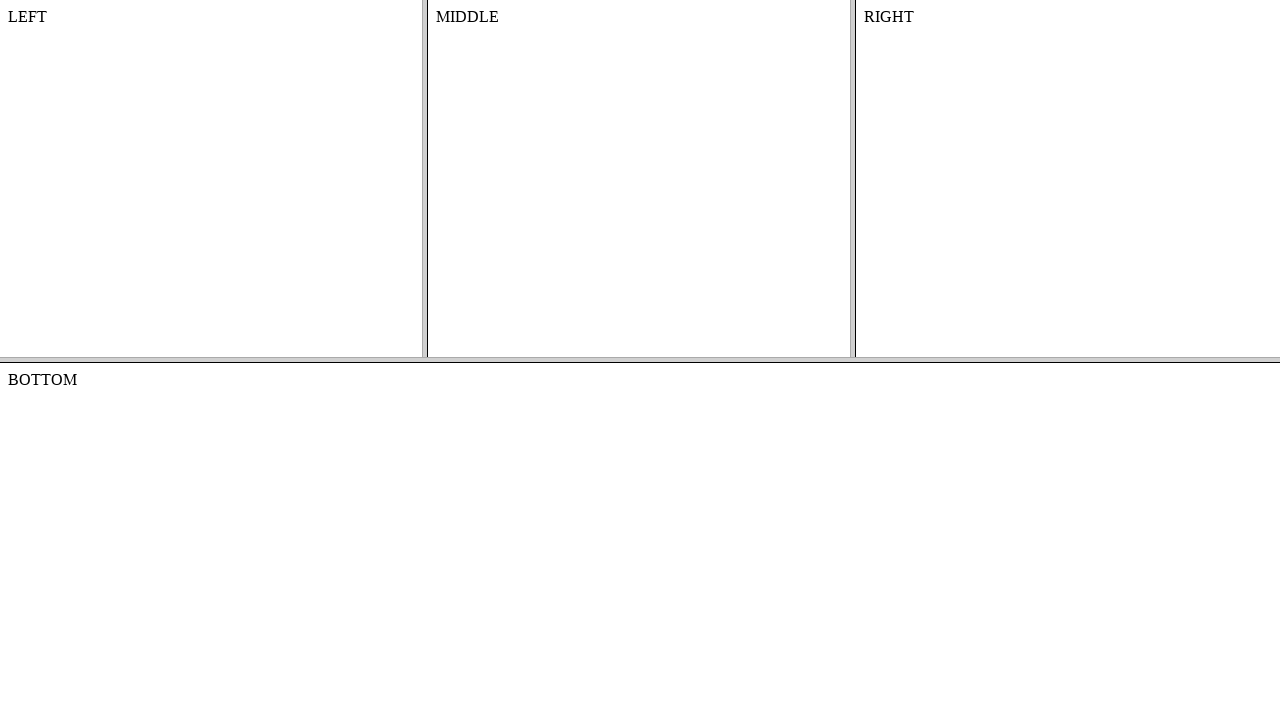

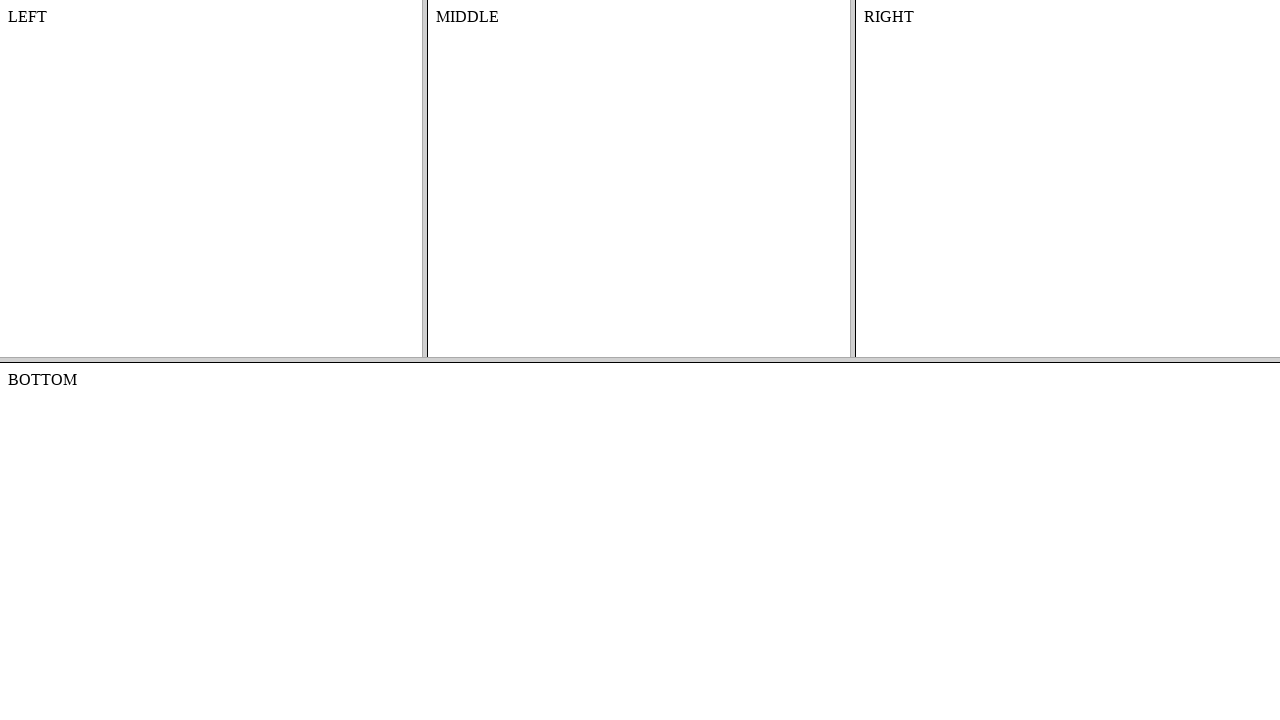